Tests handling a confirmation JavaScript alert by clicking a button that triggers a confirm dialog, dismissing it, and verifying the cancel message

Starting URL: https://practice.cydeo.com/javascript_alerts

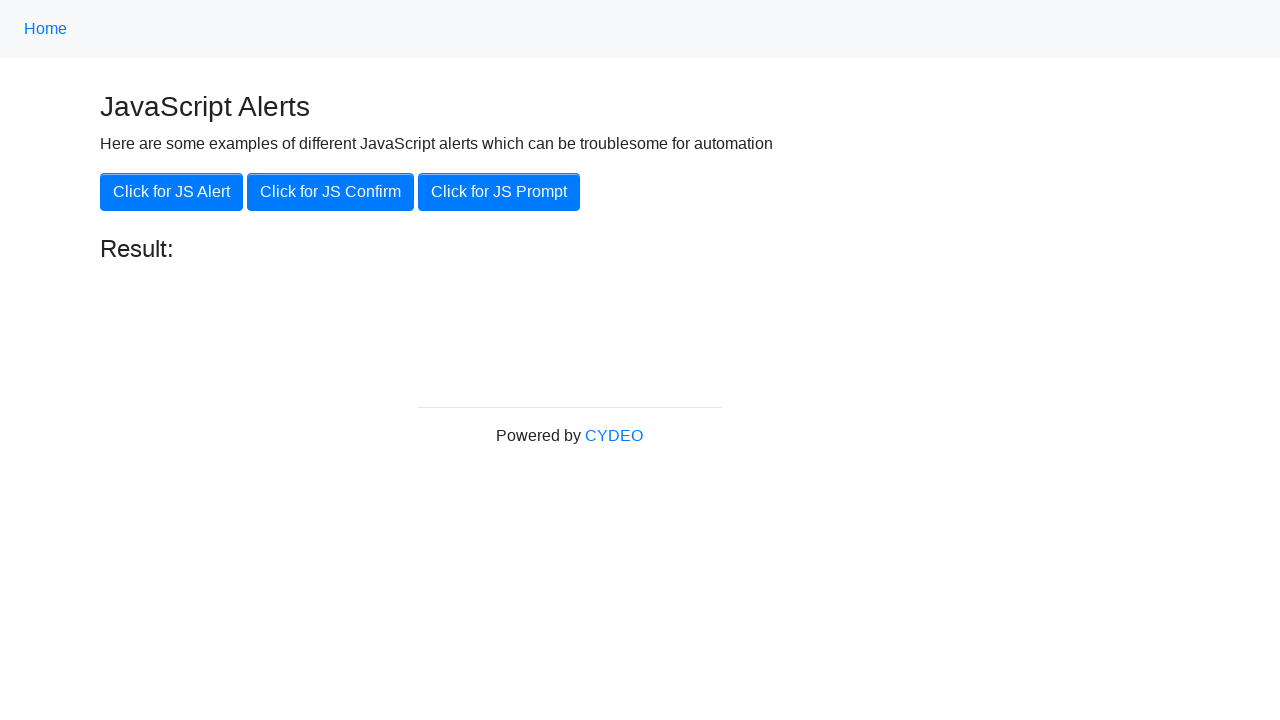

Set up dialog handler to dismiss confirmation alerts
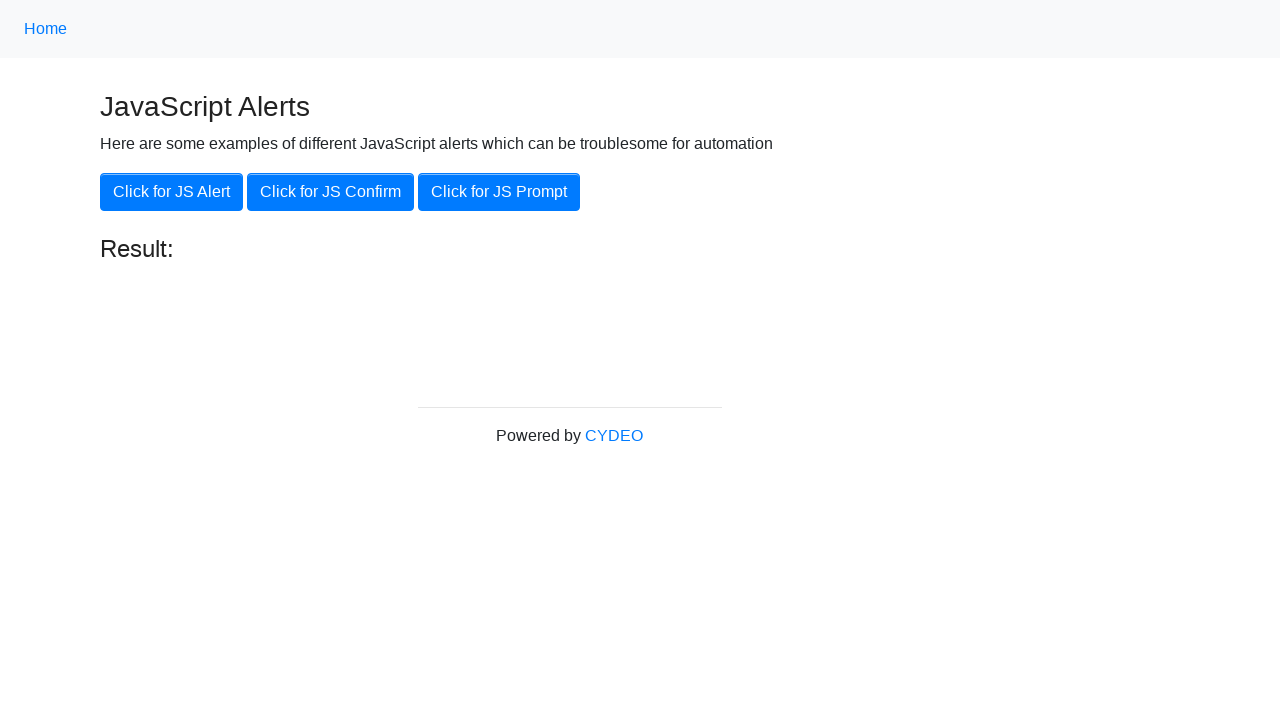

Clicked the confirmation alert button at (330, 192) on xpath=//button[@onclick='jsConfirm()']
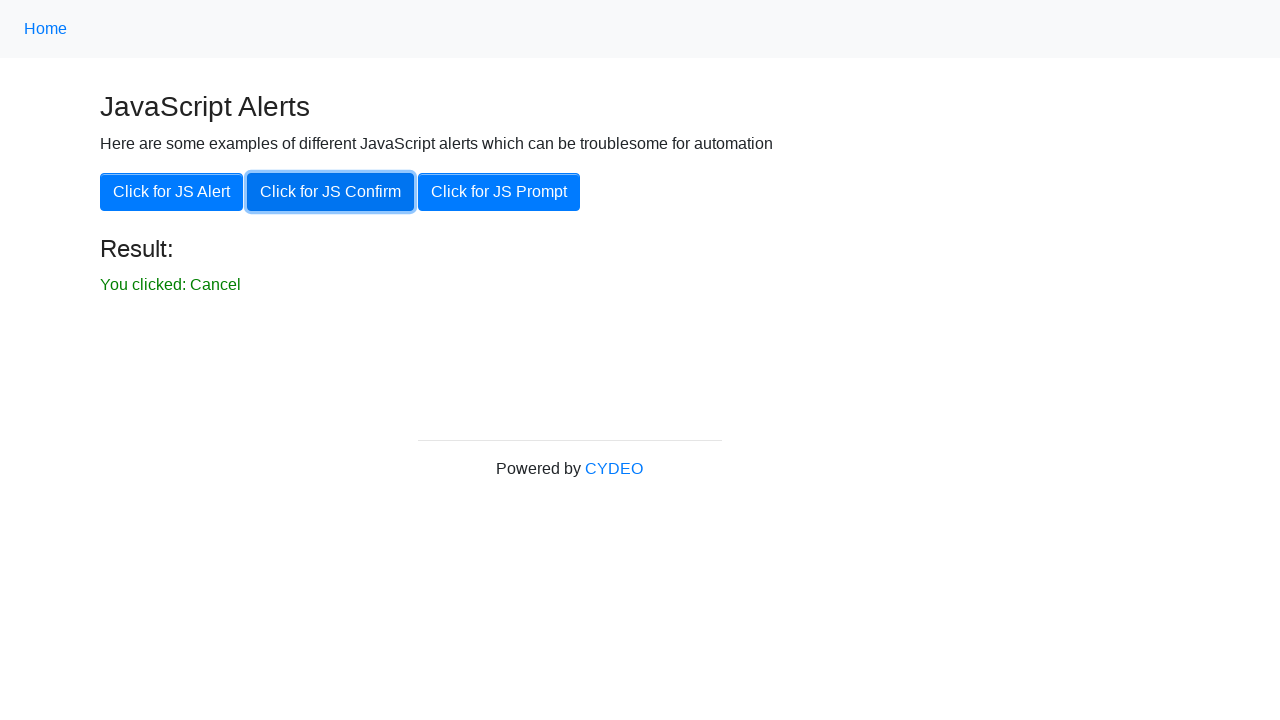

Verified that the cancel message 'You clicked: Cancel' is displayed
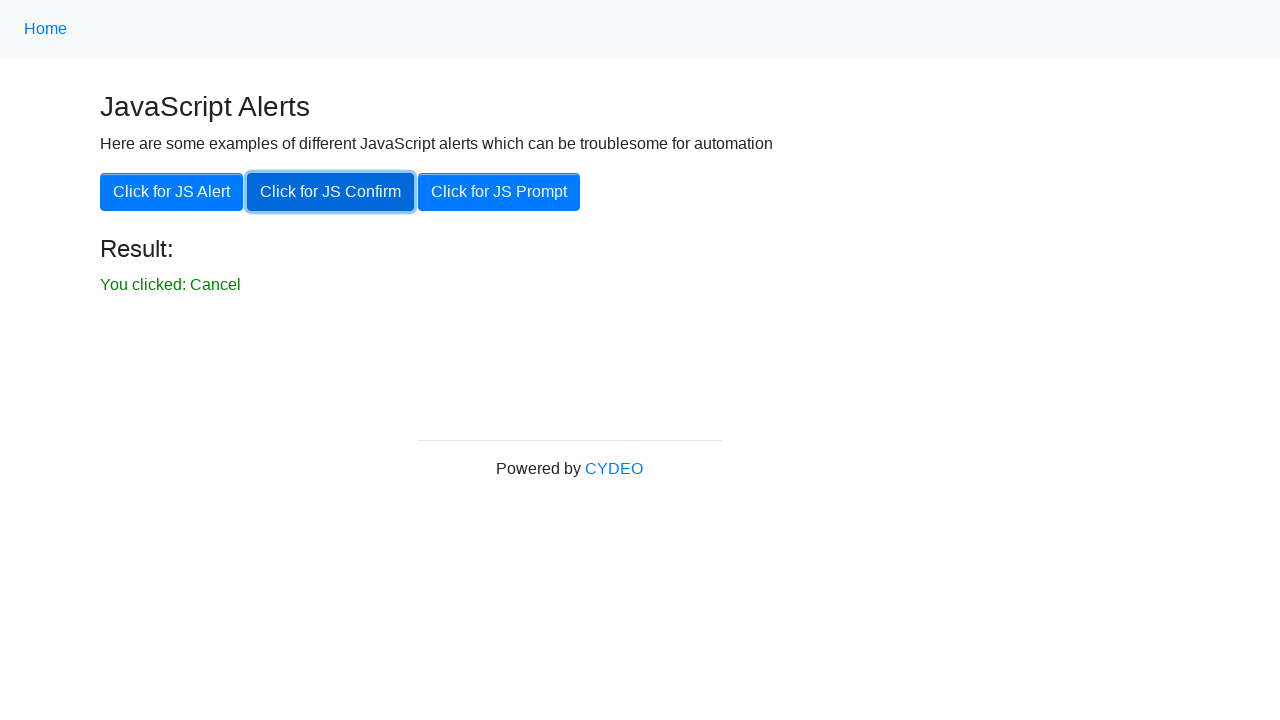

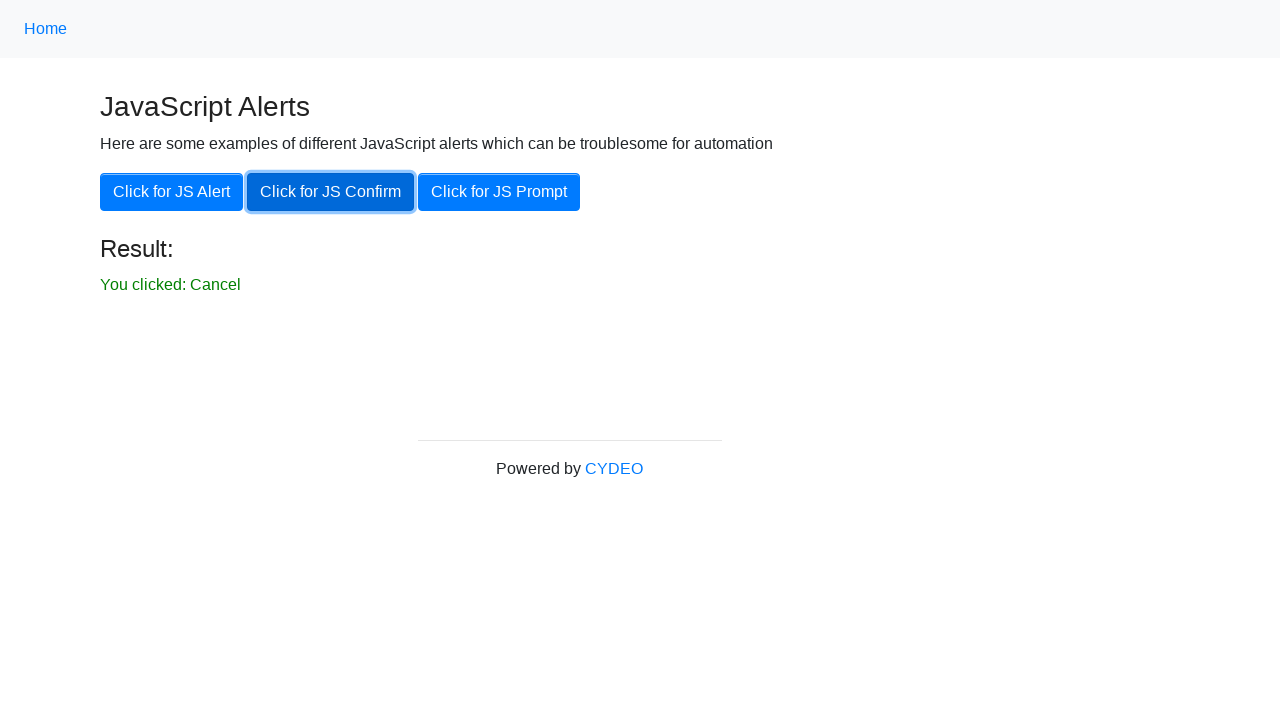